Tests hover functionality by hovering over the first avatar and verifying that additional user information (caption) appears

Starting URL: http://the-internet.herokuapp.com/hovers

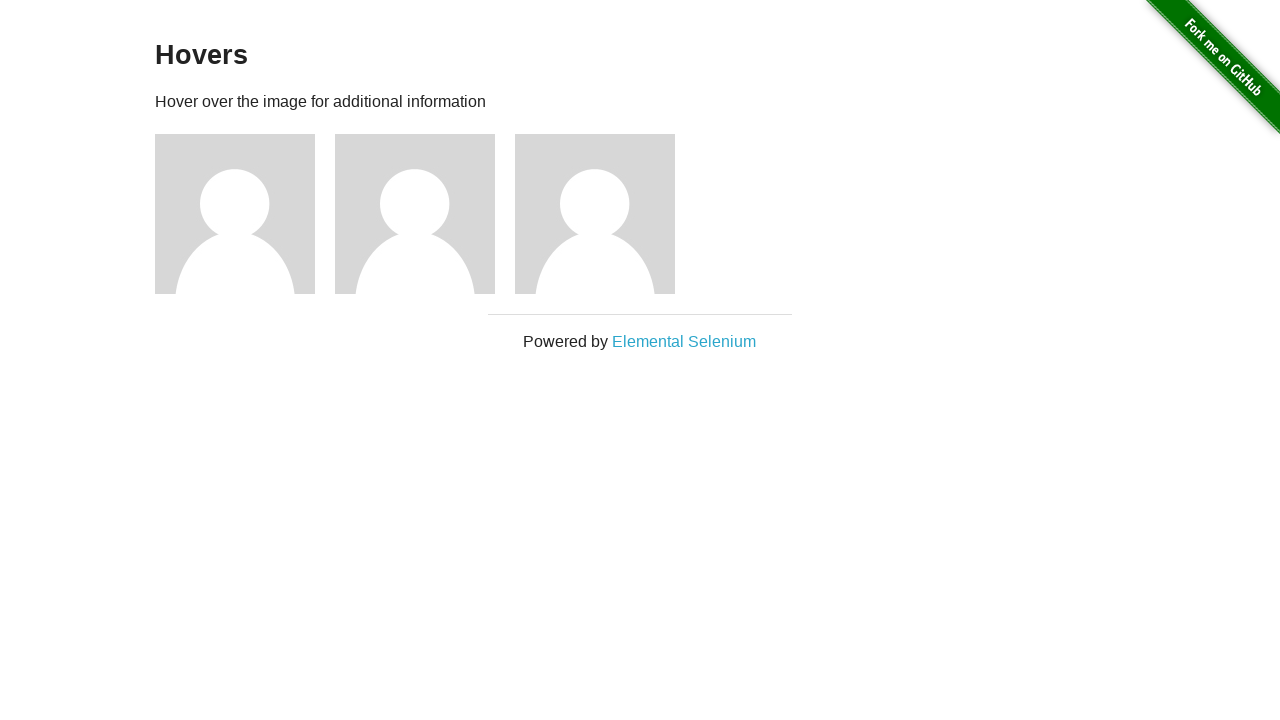

Navigated to hovers page
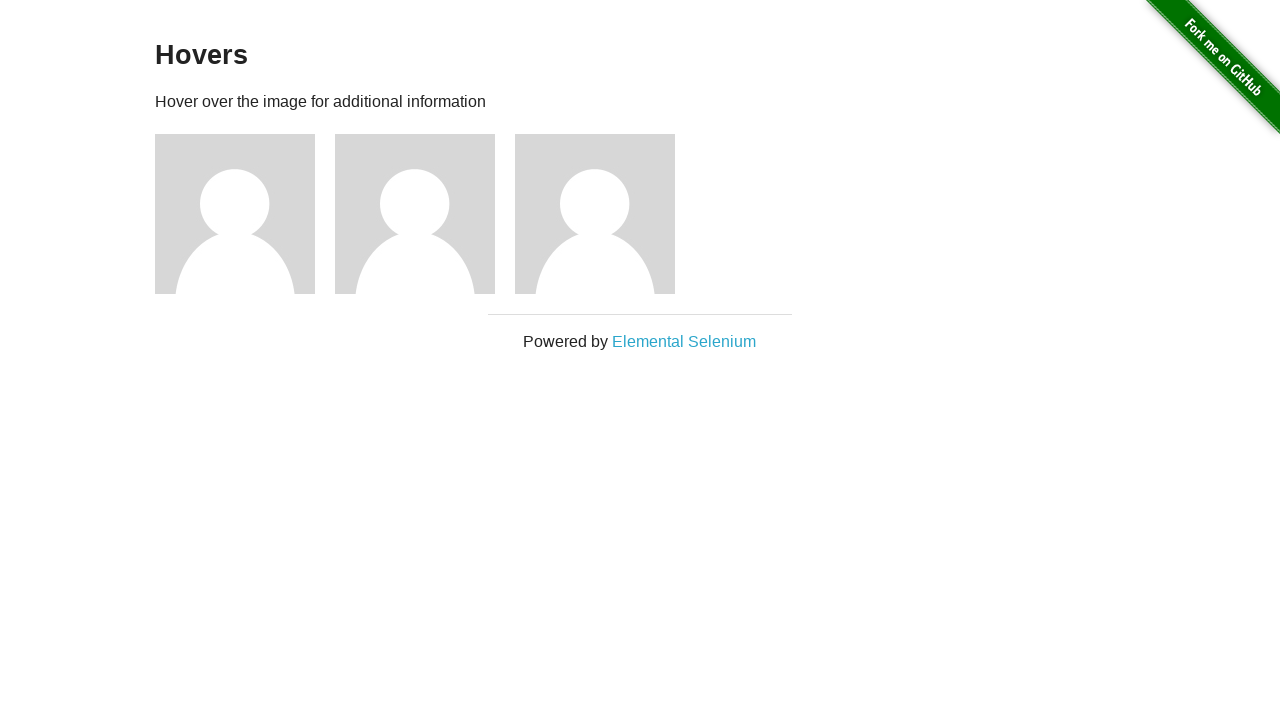

Hovered over the first avatar at (245, 214) on .figure >> nth=0
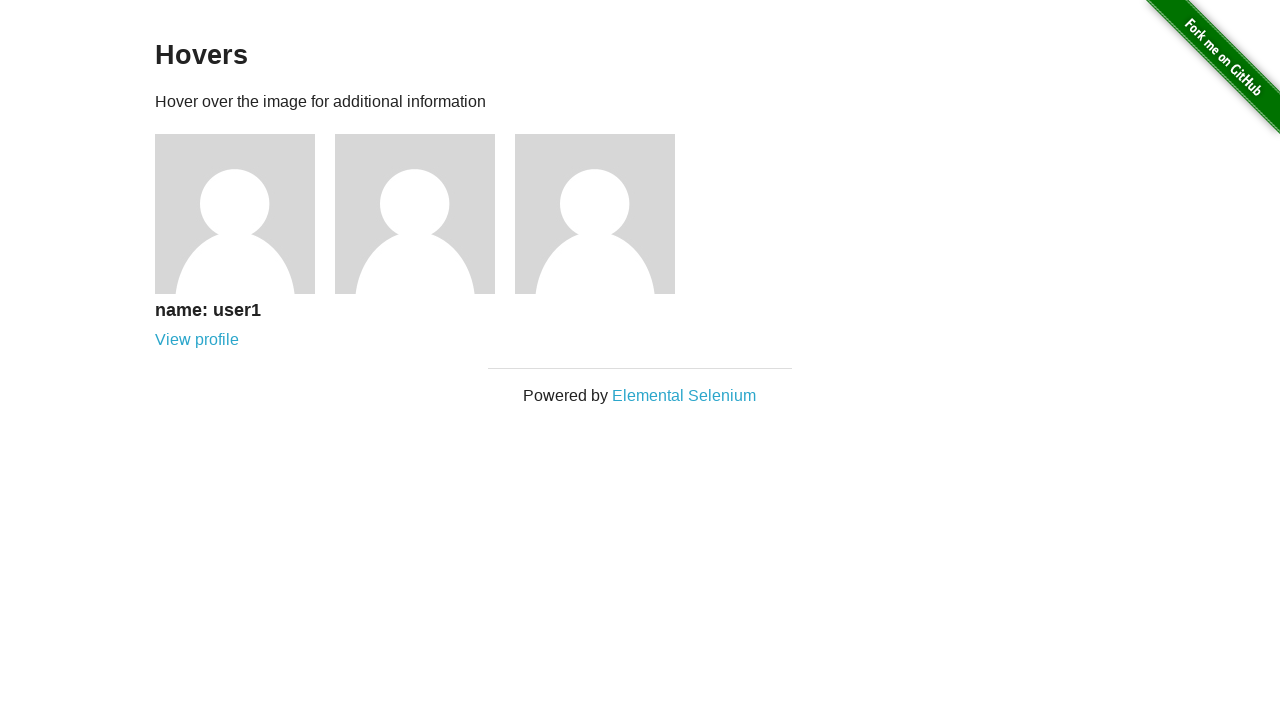

Verified that user information caption is now visible
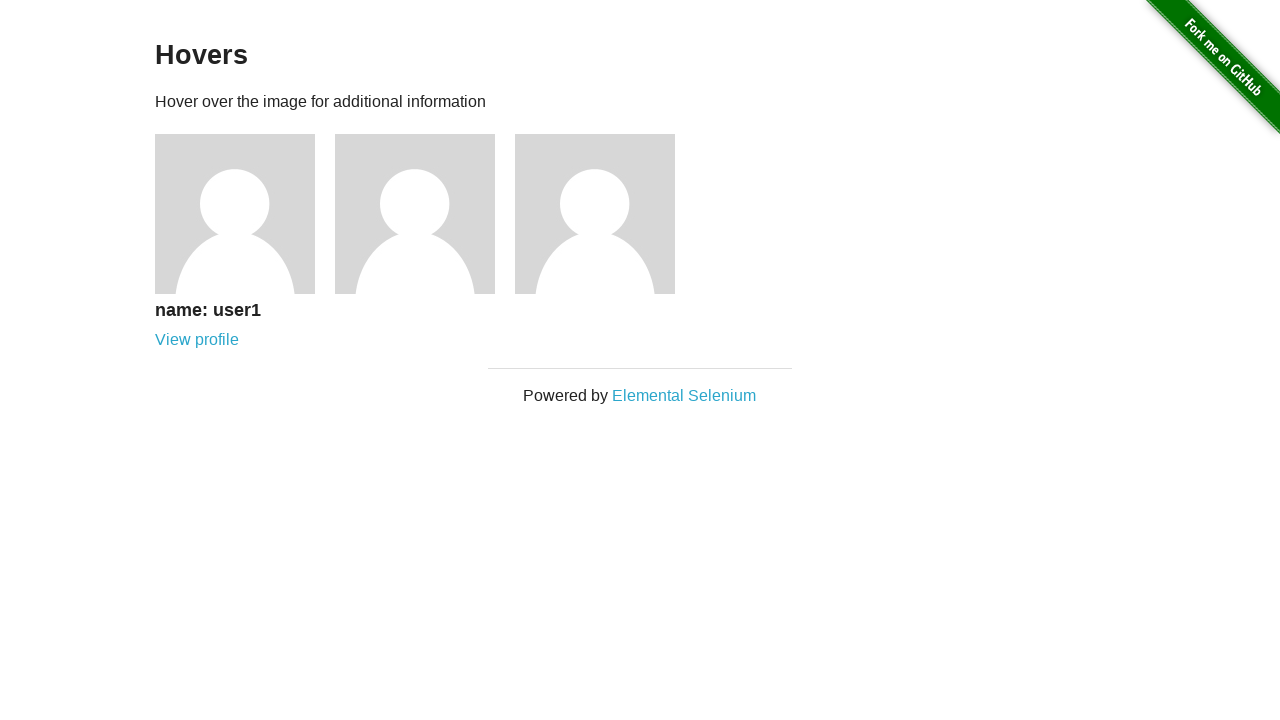

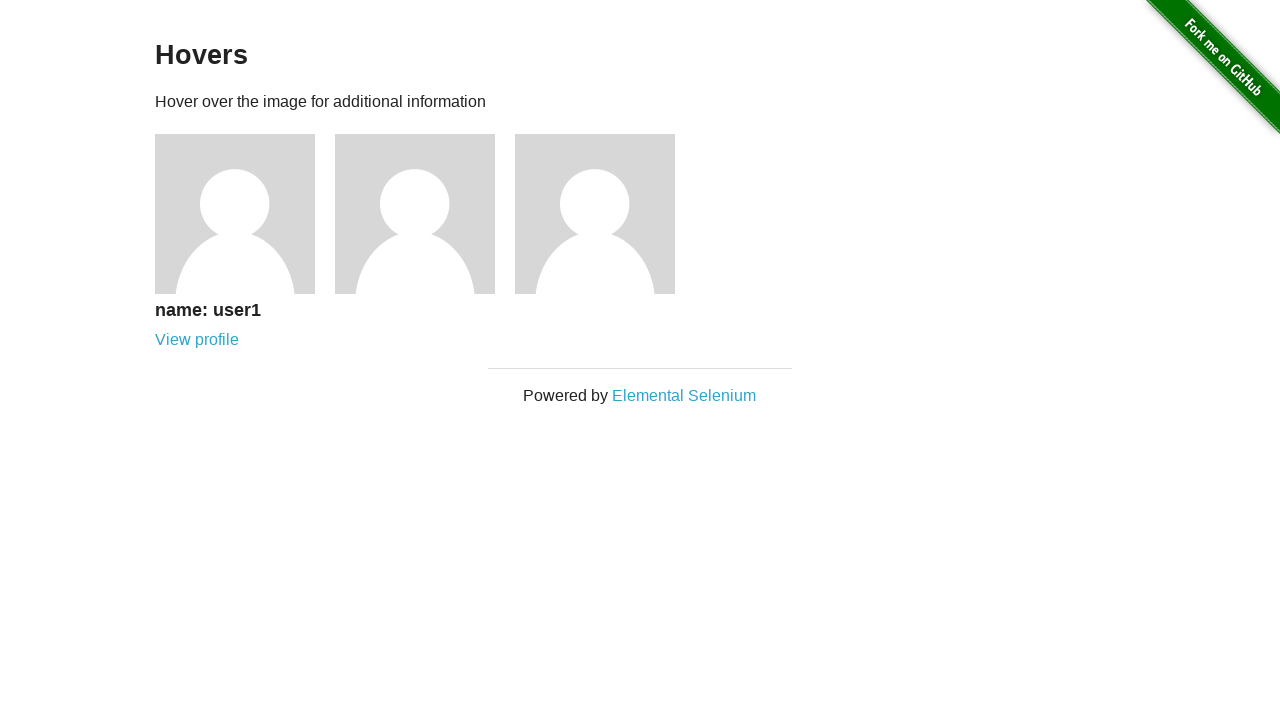